Tests iframe interaction by switching into an iframe, clearing and entering text in the editor, then switching back to the main context and clicking a link

Starting URL: https://the-internet.herokuapp.com/iframe

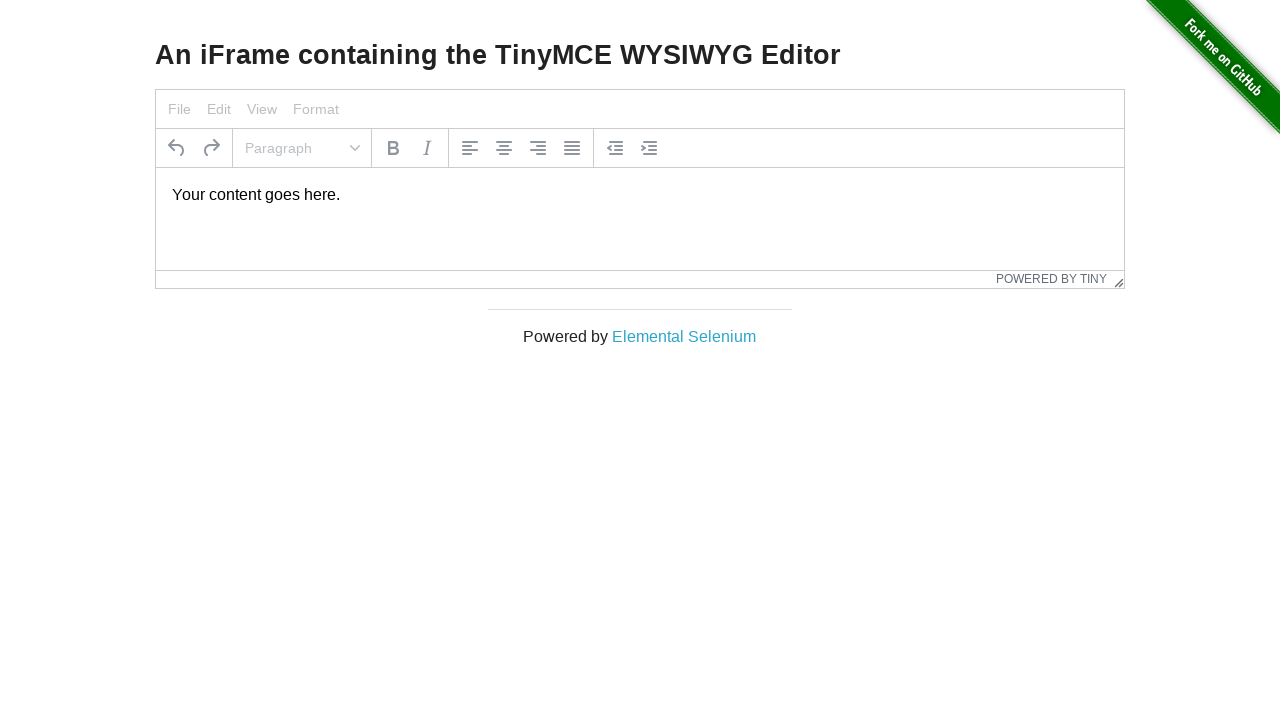

Waited for h3 heading to be visible
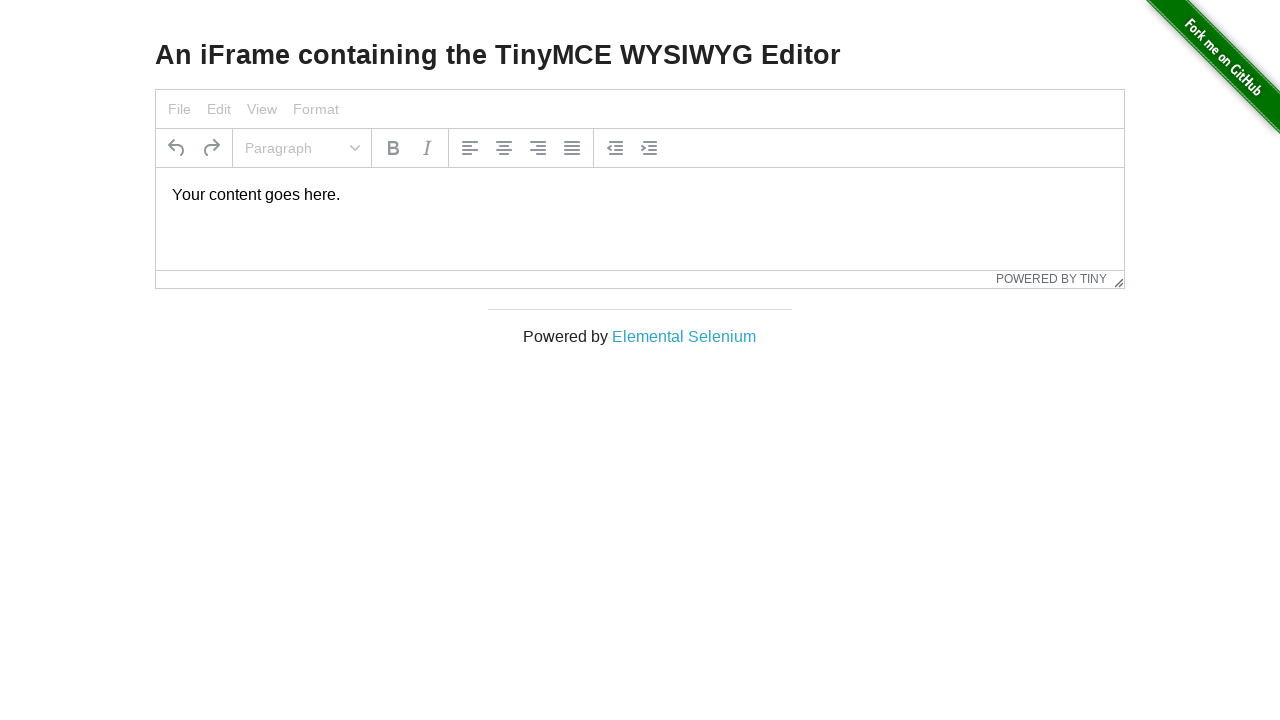

Retrieved heading text: 'An iFrame containing the TinyMCE WYSIWYG Editor'
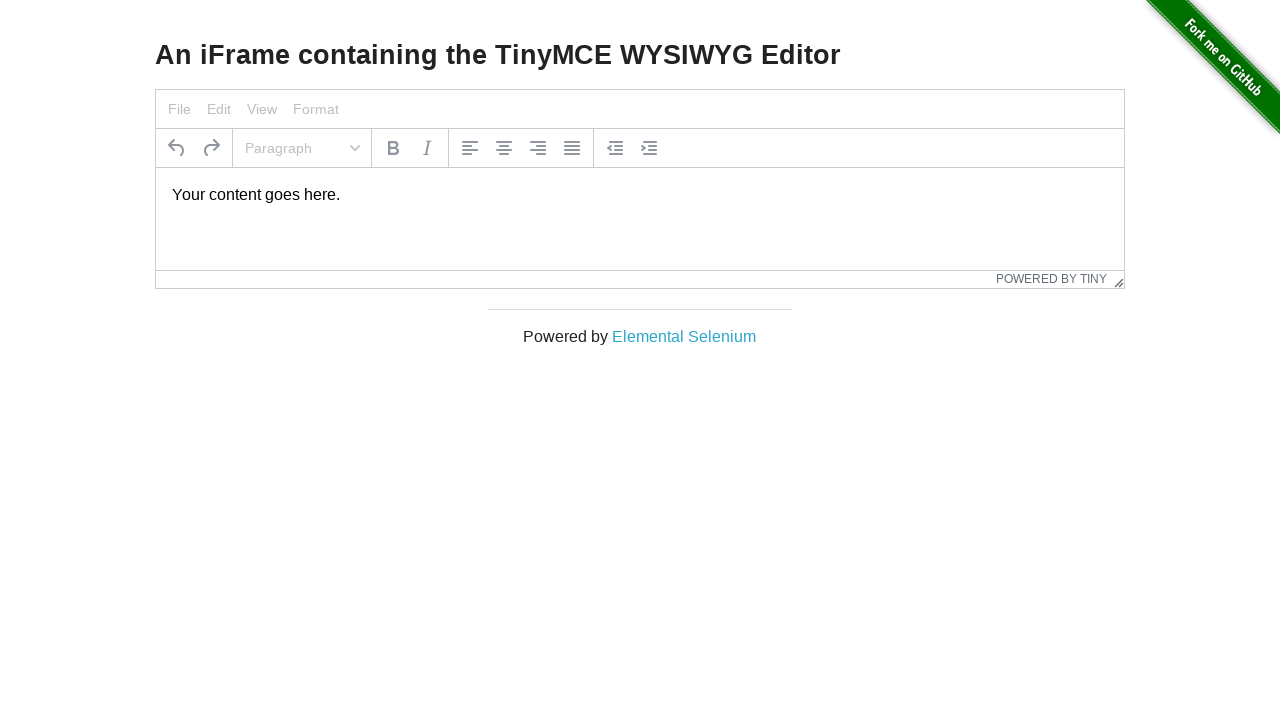

Located iframe element
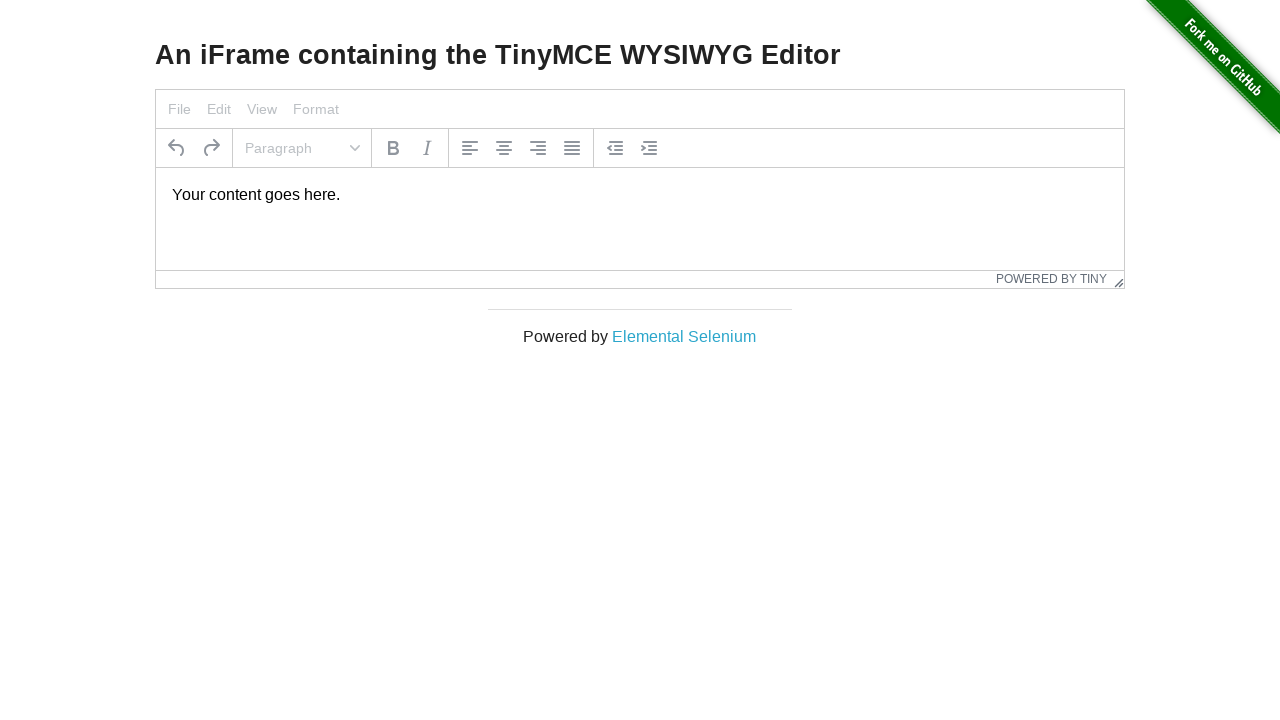

Located text box within iframe
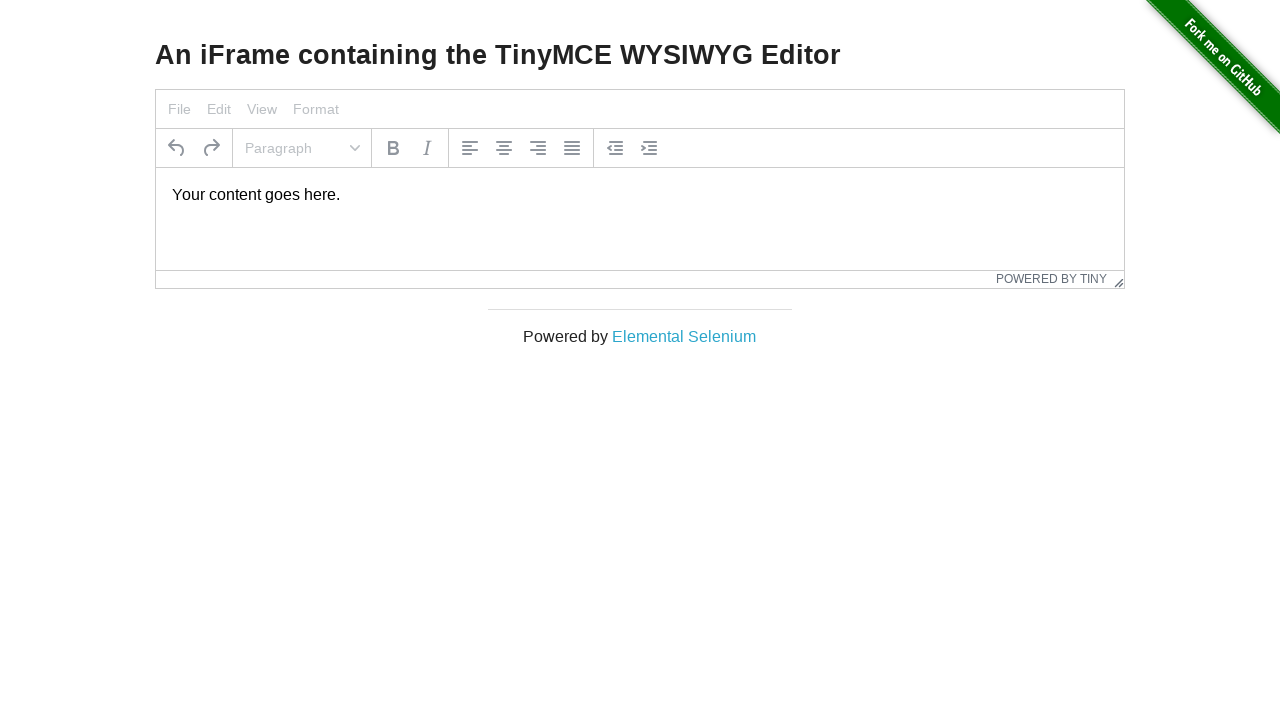

Clicked text box in iframe editor at (640, 195) on iframe >> nth=0 >> internal:control=enter-frame >> p
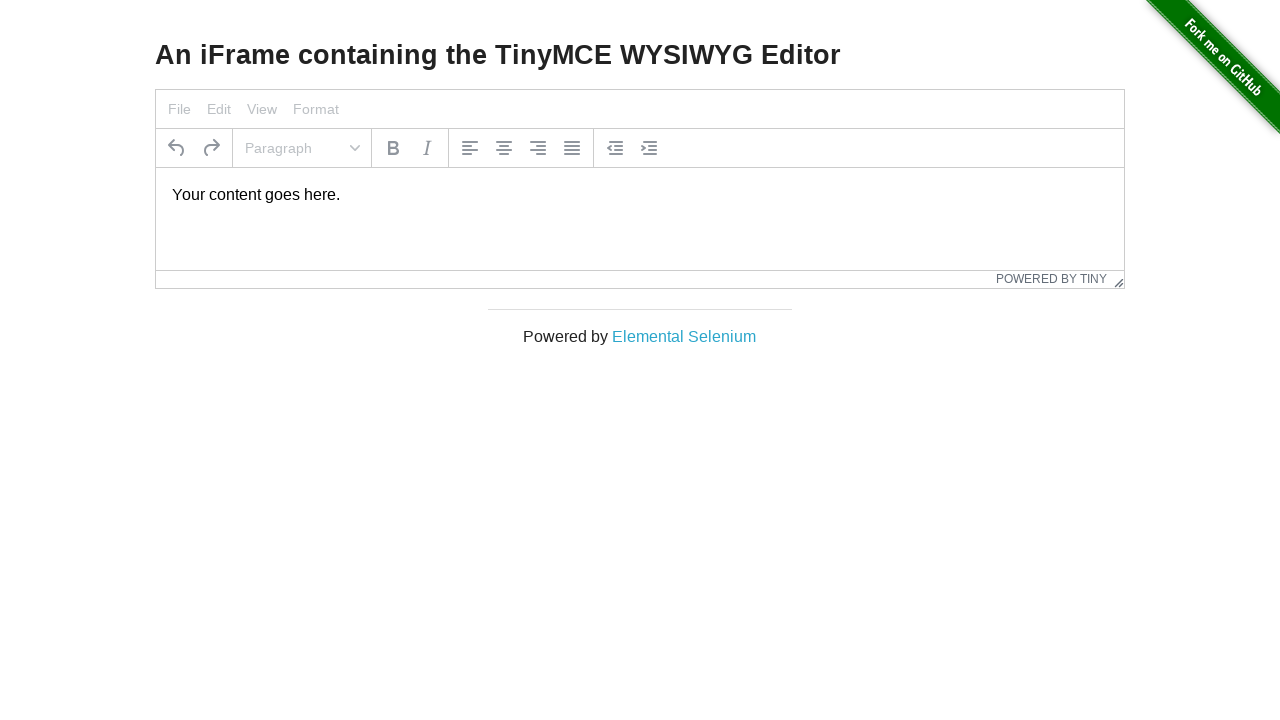

Selected all text in iframe editor on iframe >> nth=0 >> internal:control=enter-frame >> p
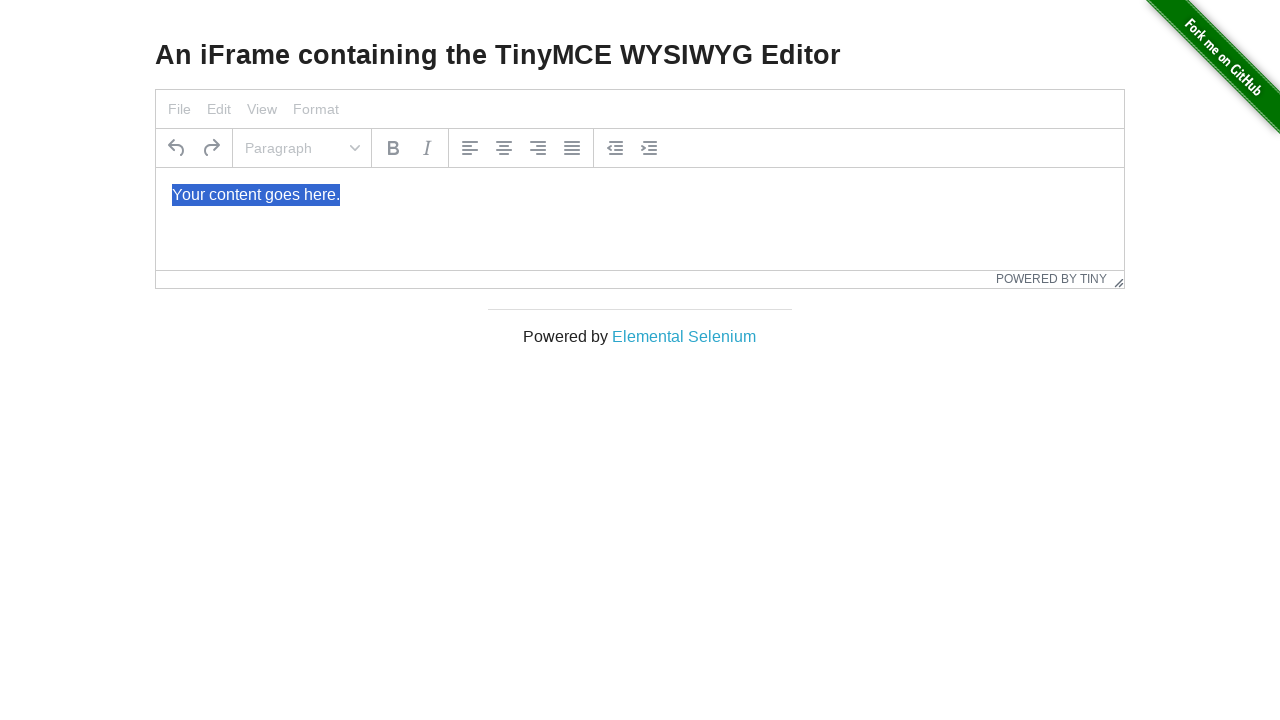

Typed new text in iframe editor: '==> Bonjour tout le Monde :-) <==' on iframe >> nth=0 >> internal:control=enter-frame >> p
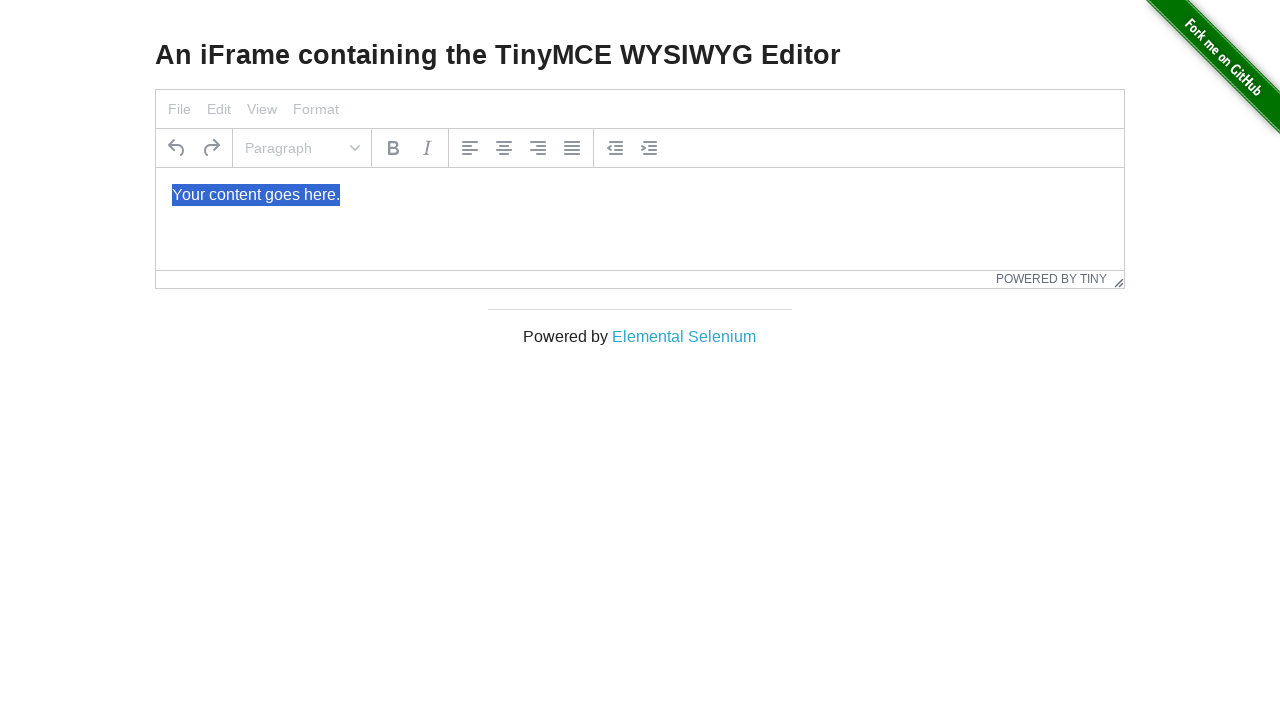

Clicked 'Elemental Selenium' link in main frame at (684, 336) on xpath=//a[text()='Elemental Selenium']
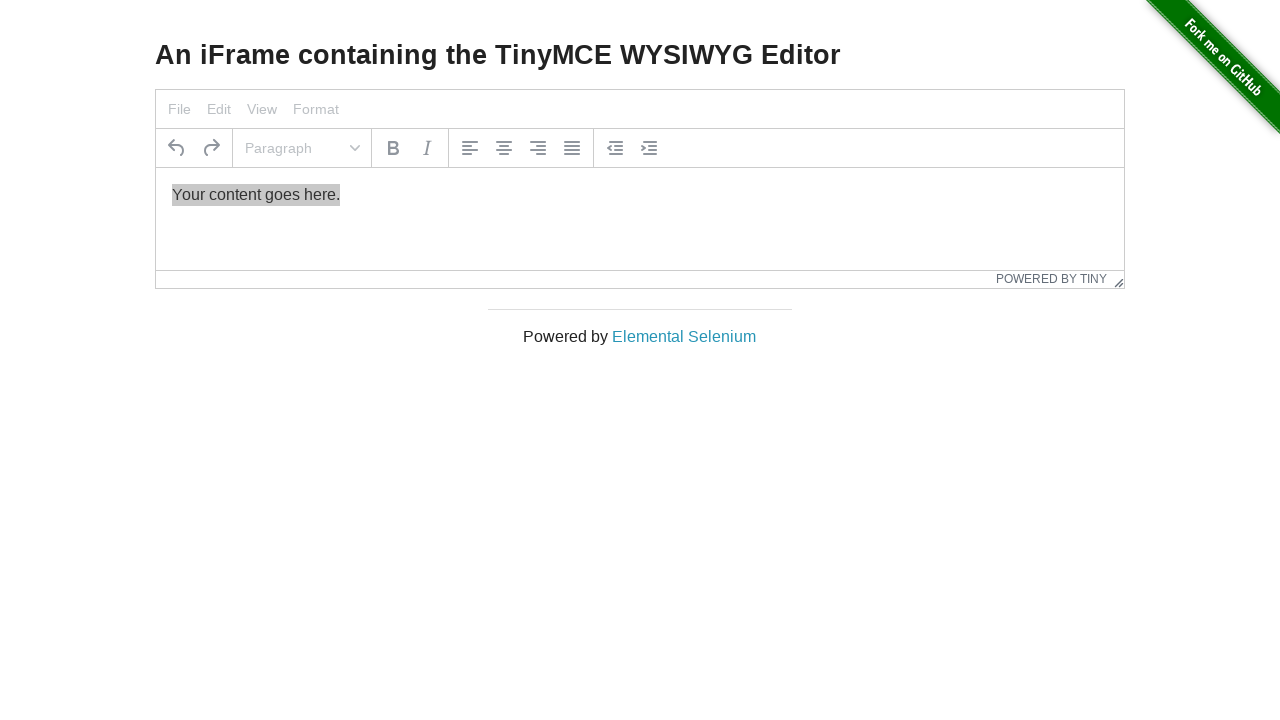

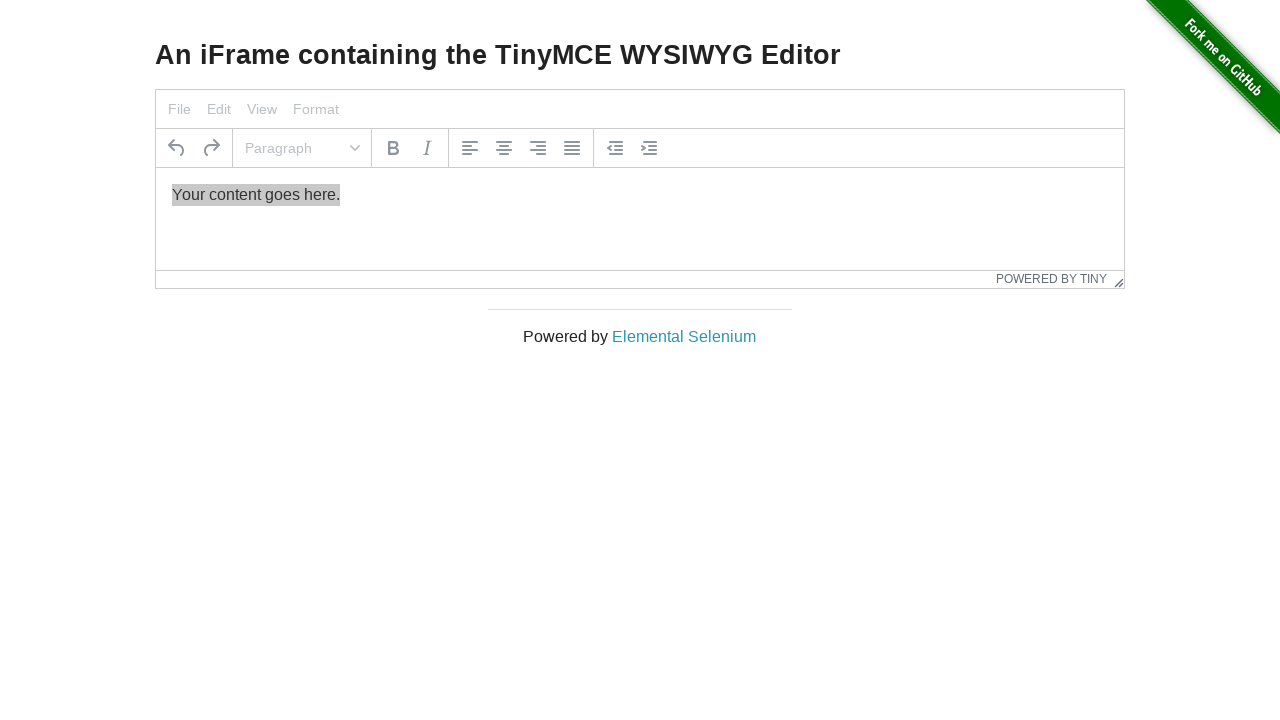